Tests form validation by clicking the submit button without filling required fields, then verifies that validation styling is applied to required fields (firstName, lastName, userNumber, gender).

Starting URL: https://demoqa.com/automation-practice-form

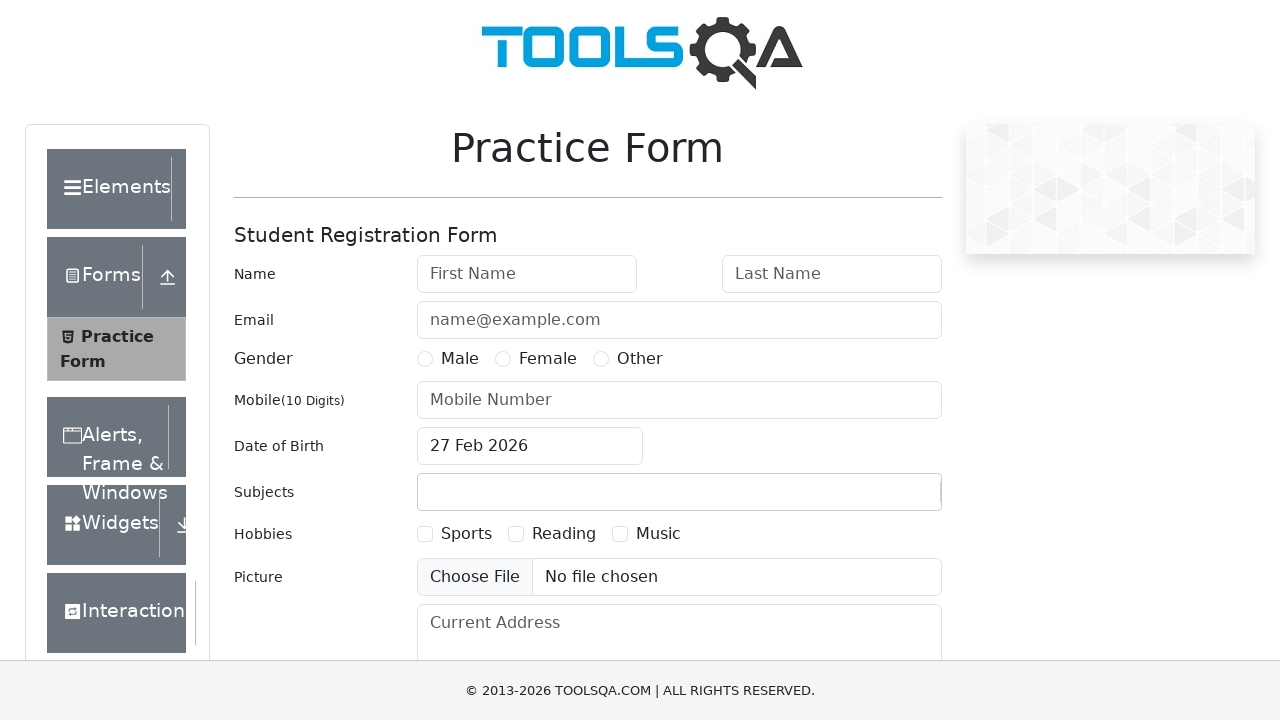

Clicked submit button without filling required fields to trigger validation
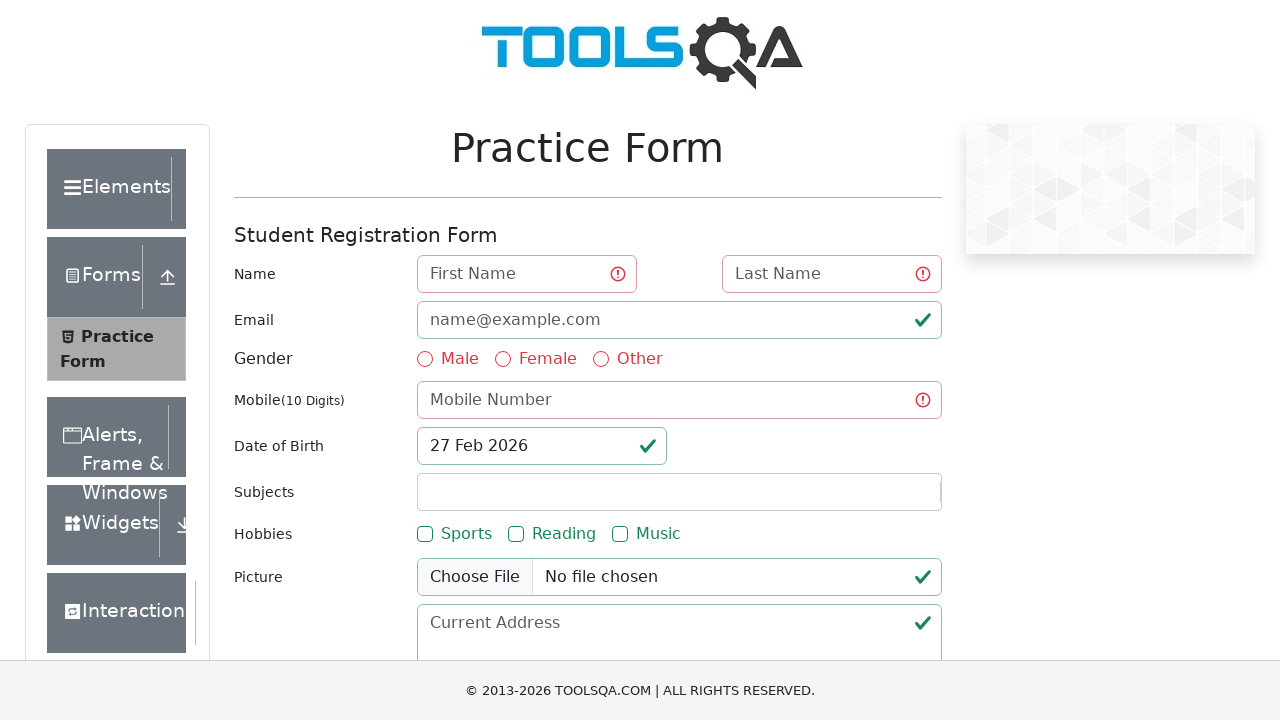

Waited 1 second for validation styling to be applied
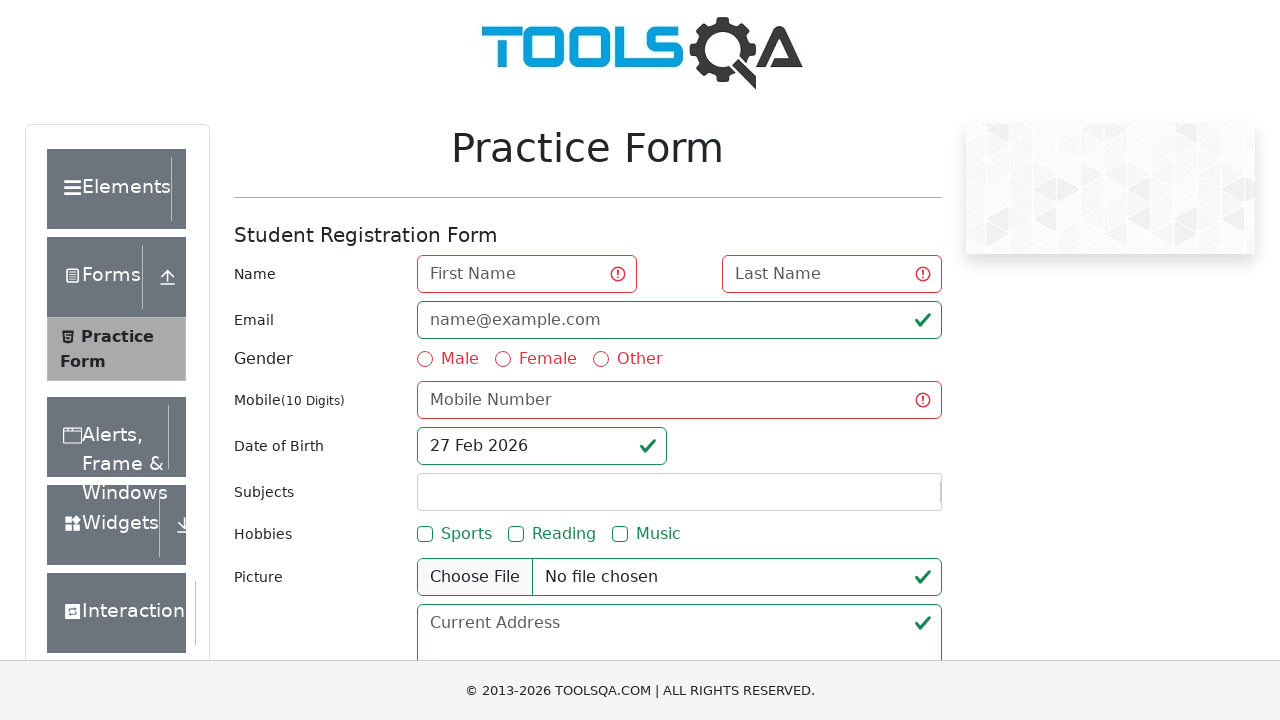

Verified firstName field is present
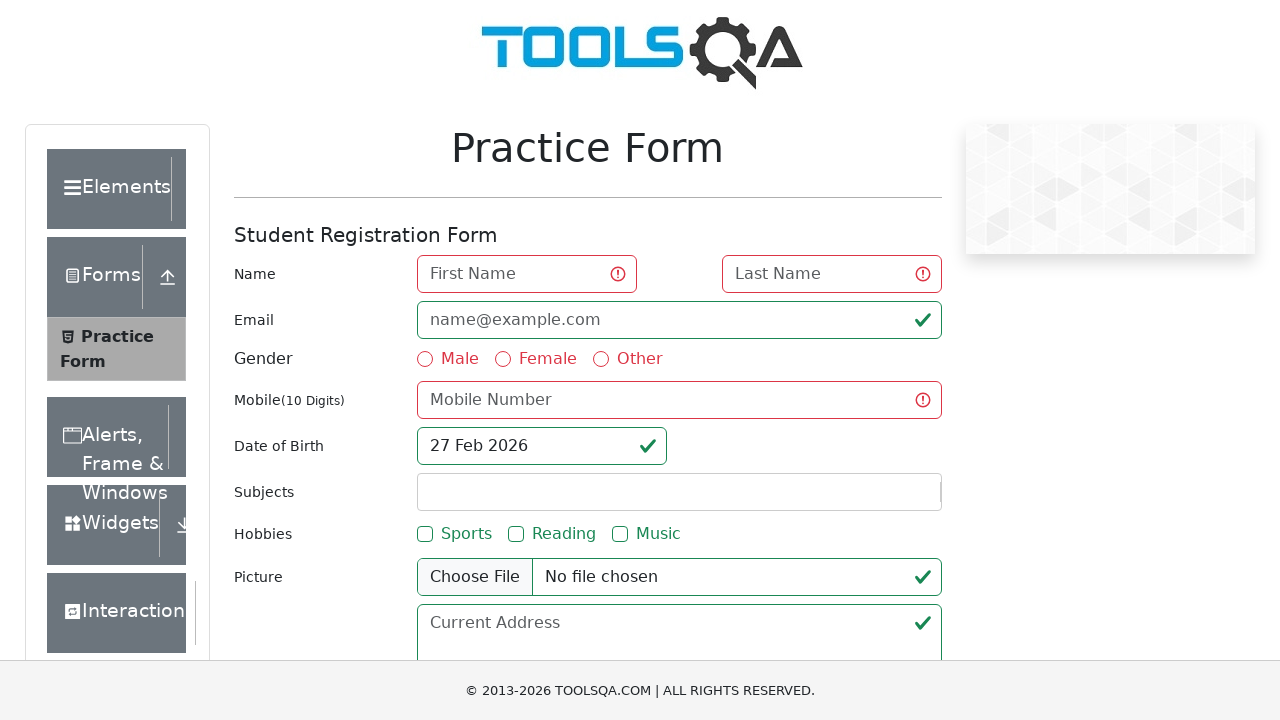

Verified lastName field is present
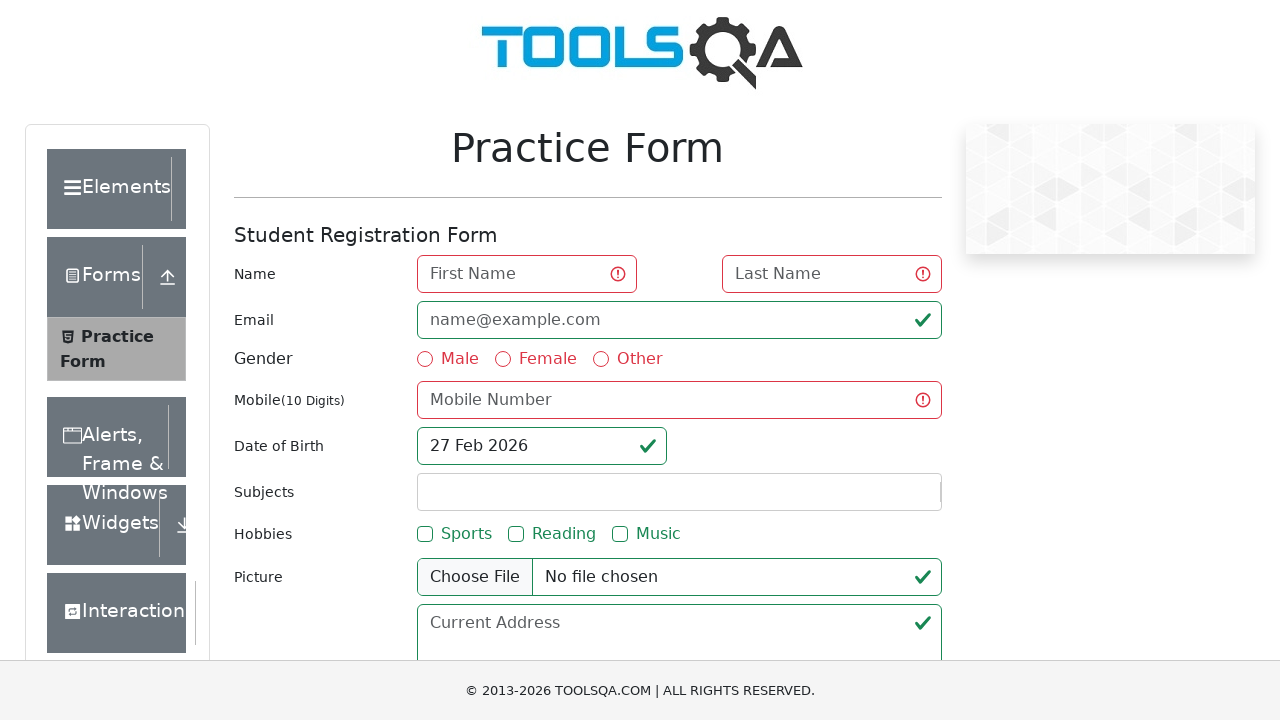

Verified userNumber field is present
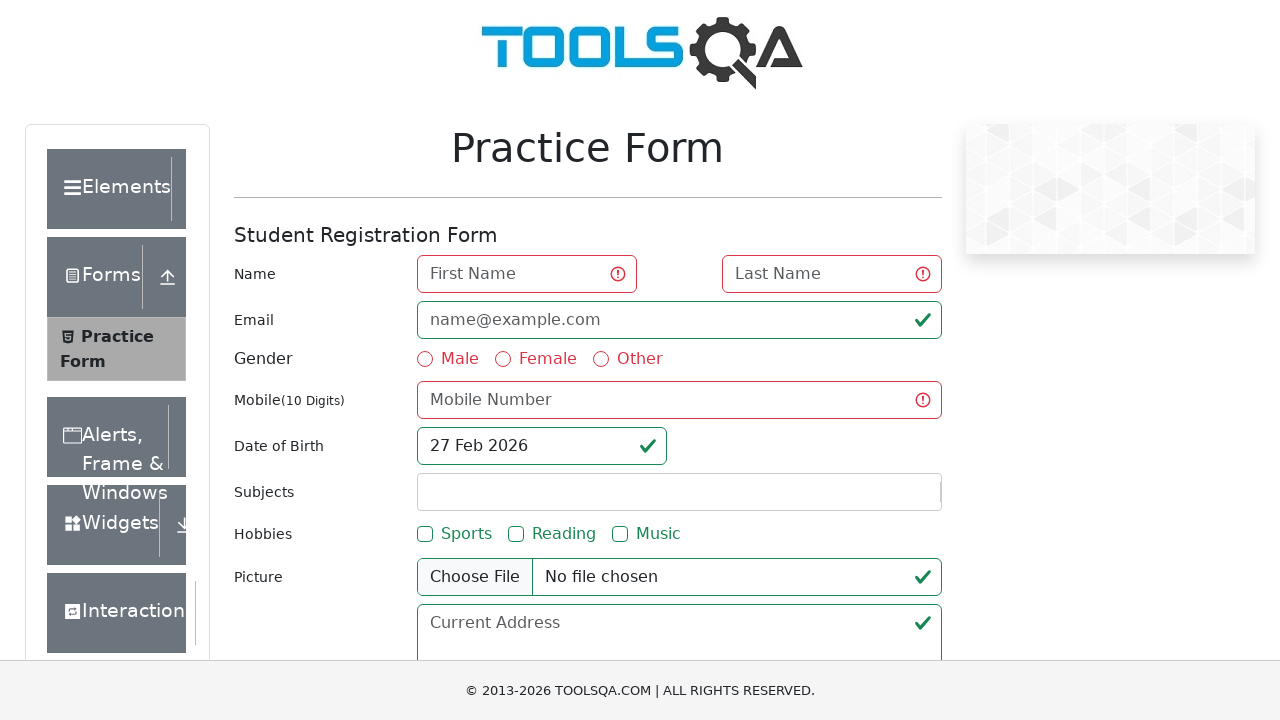

Verified gender radio button is present
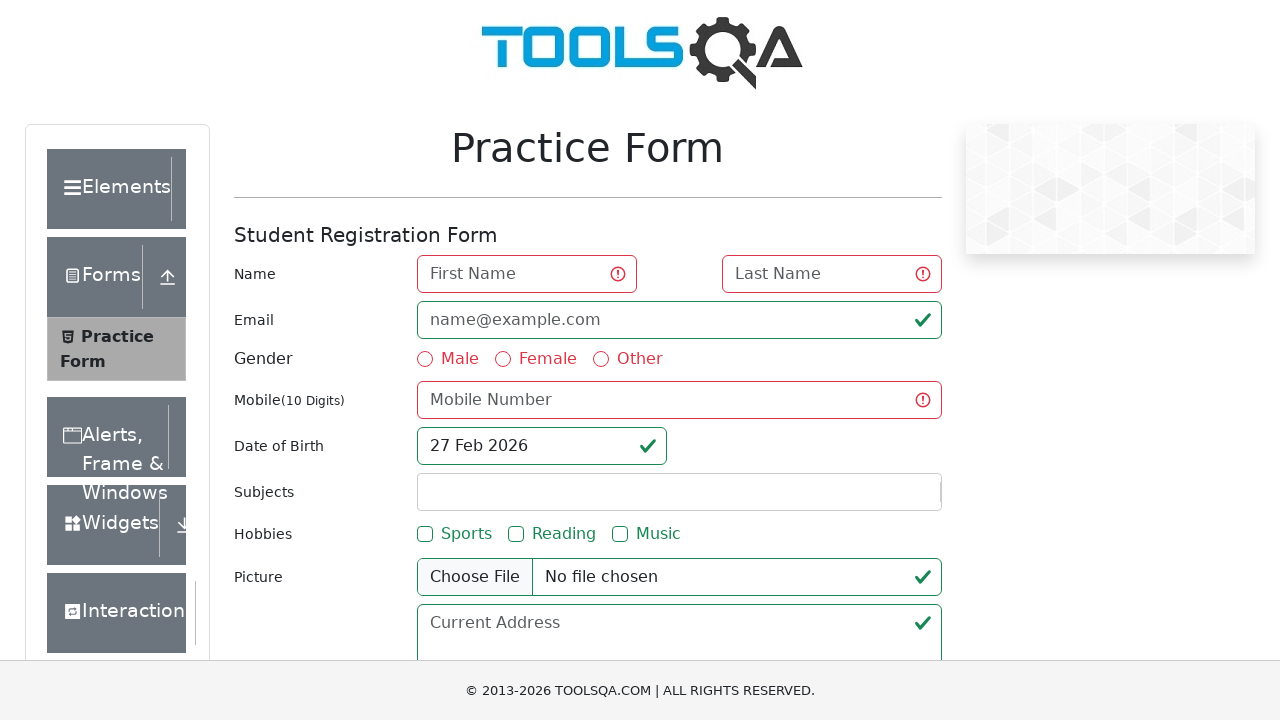

Verified userEmail field is present
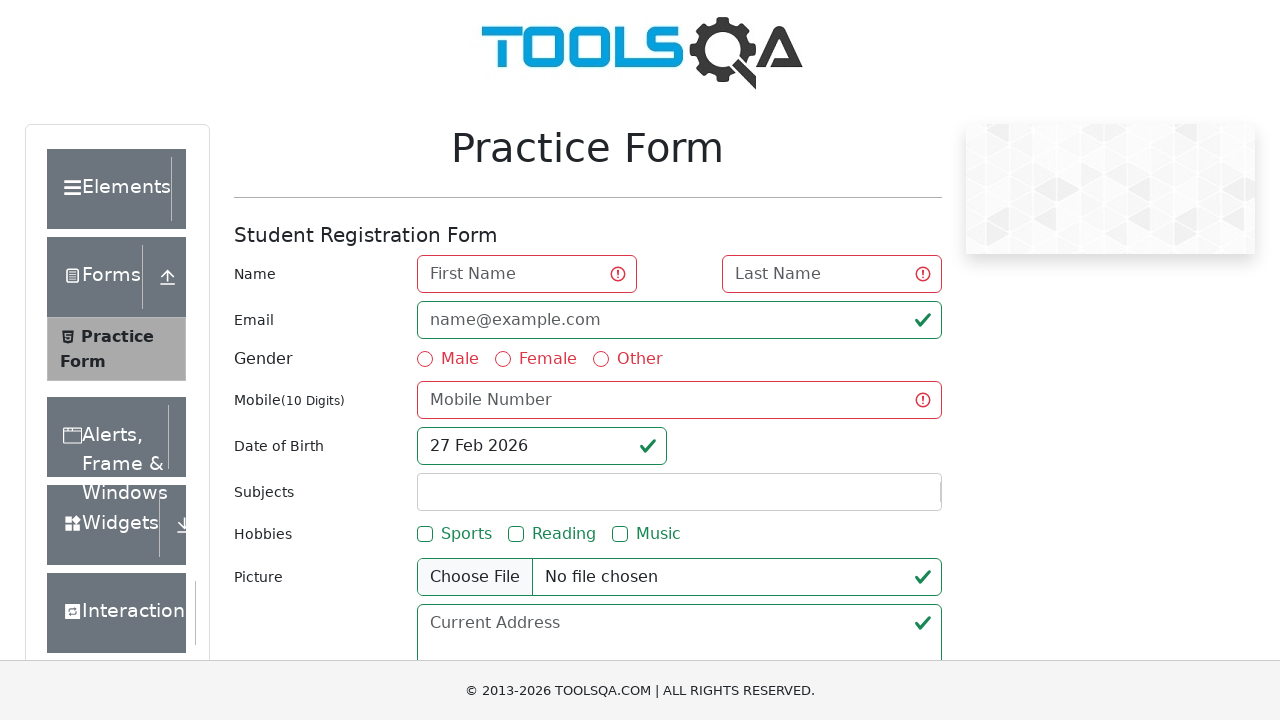

Verified dateOfBirthInput field is present
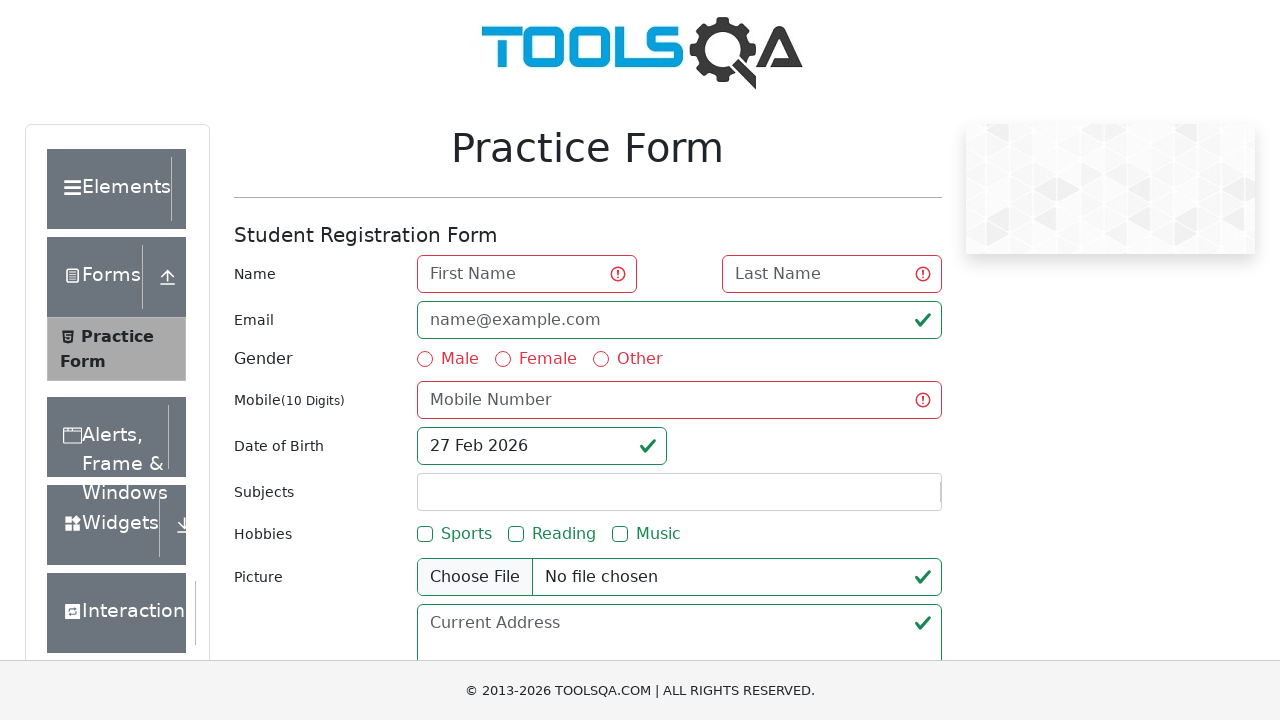

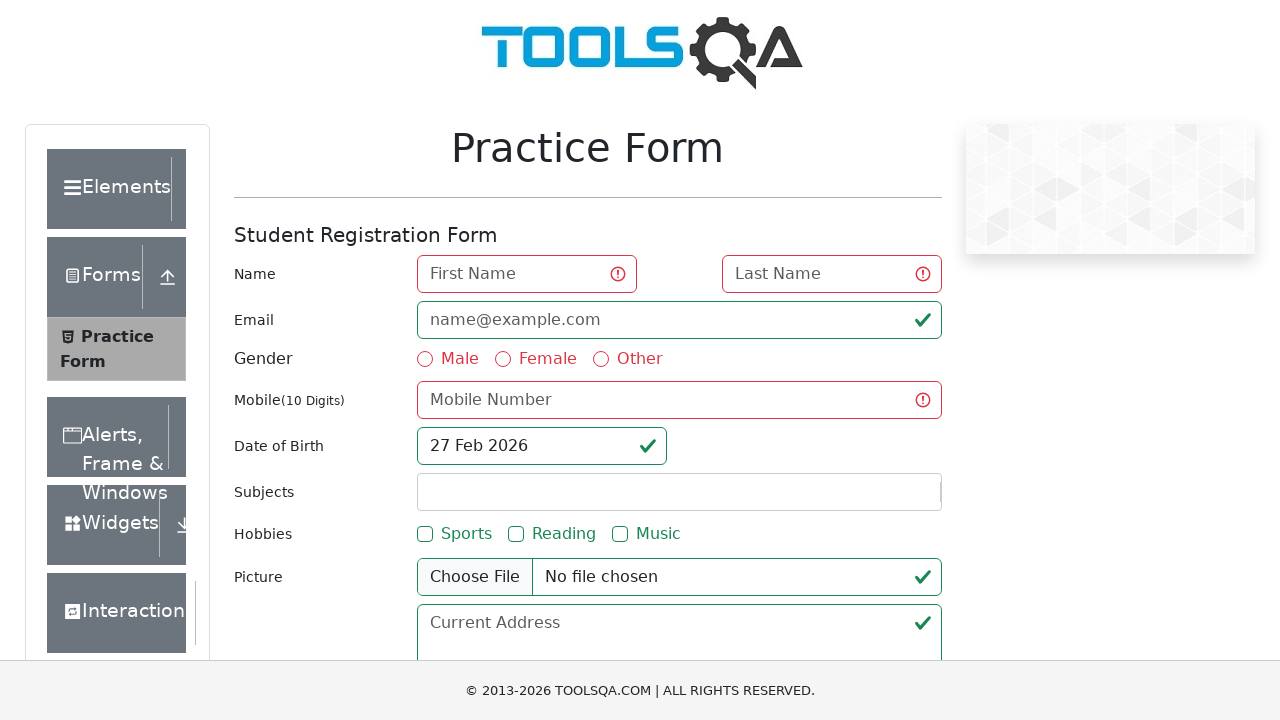